Tests calendar date picker functionality by selecting a specific date (June 15, 2027) through the calendar navigation interface and verifying the selected values

Starting URL: https://rahulshettyacademy.com/seleniumPractise/#/offers

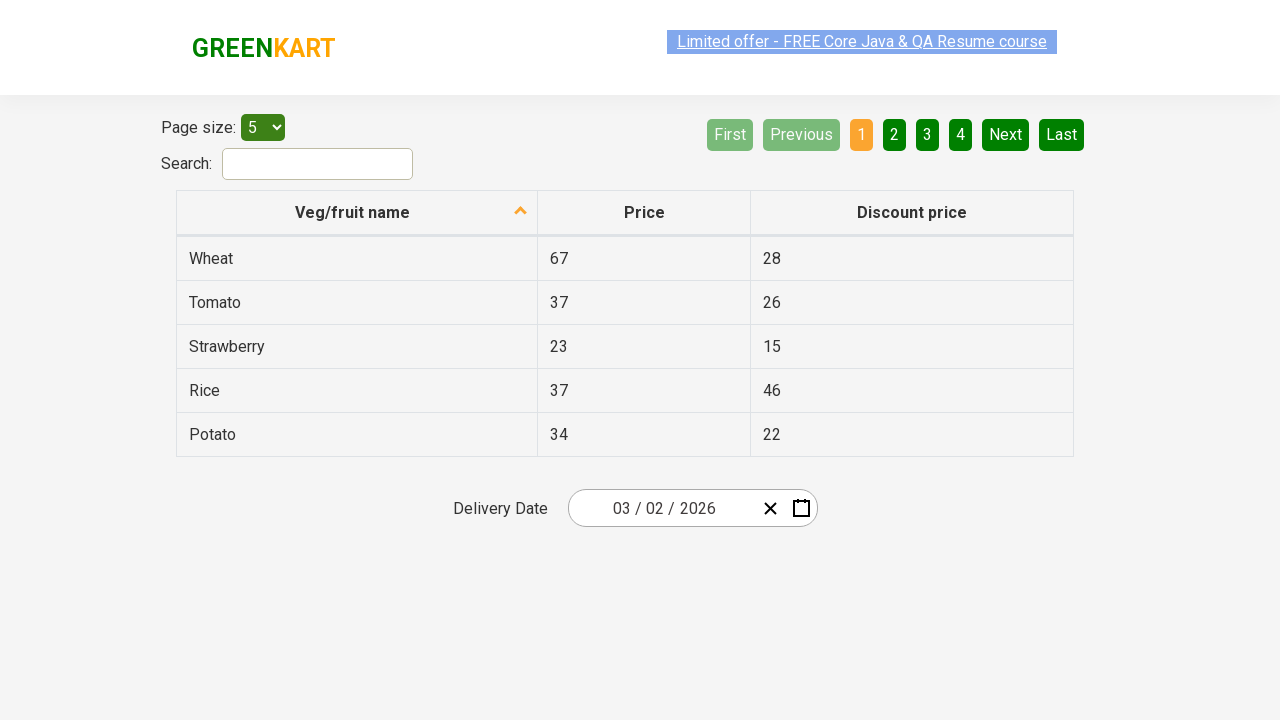

Opened date picker calendar interface at (662, 508) on .react-date-picker__inputGroup
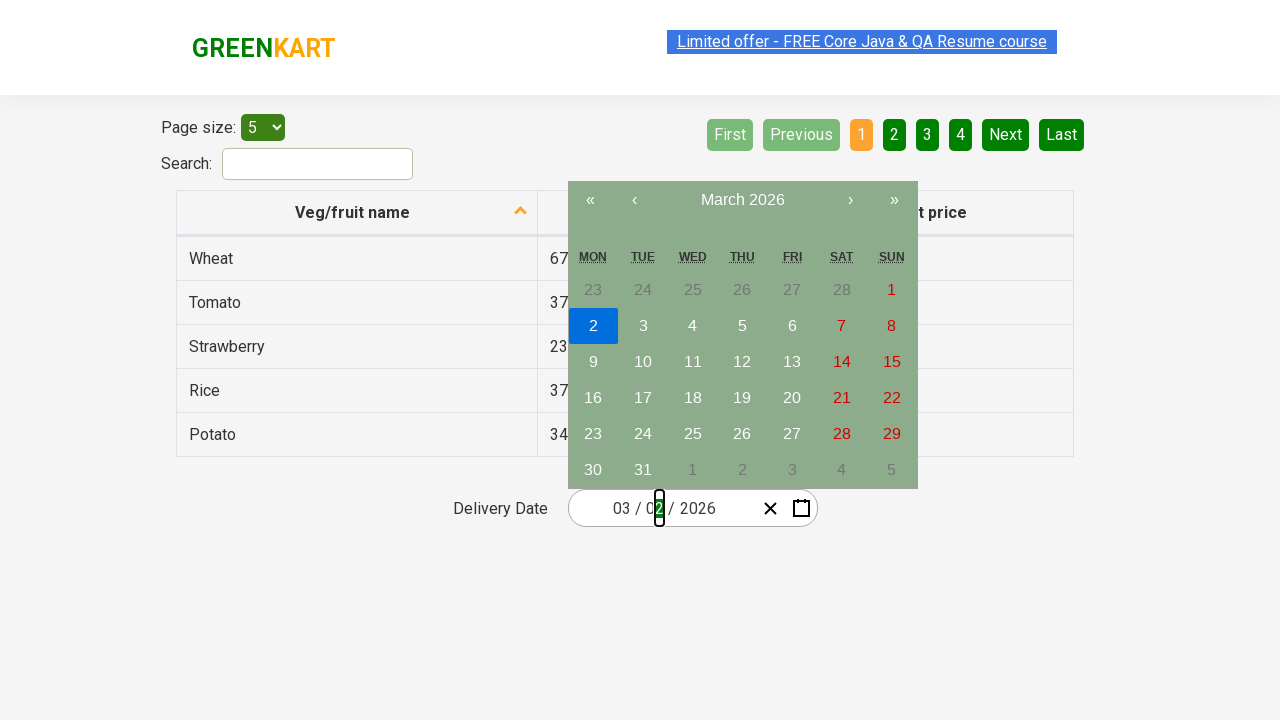

Navigated from day view to month view at (742, 200) on .react-calendar__navigation__label
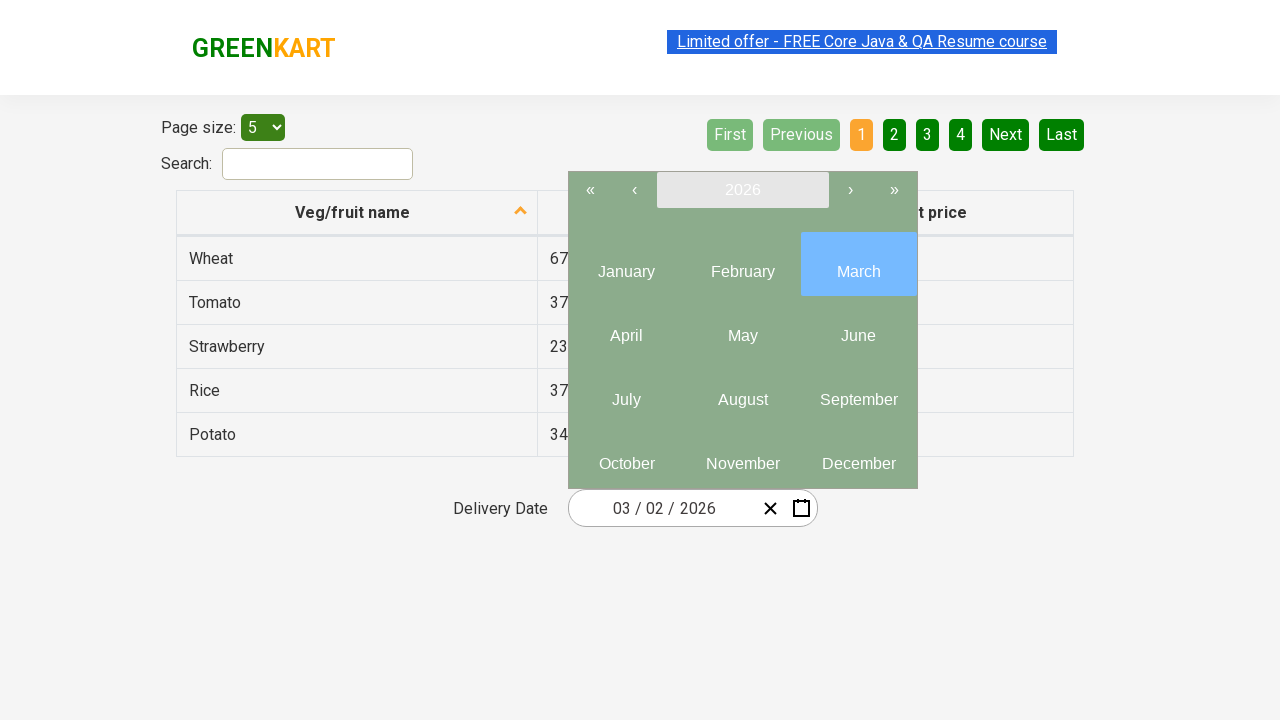

Navigated from month view to year view at (742, 190) on .react-calendar__navigation__label
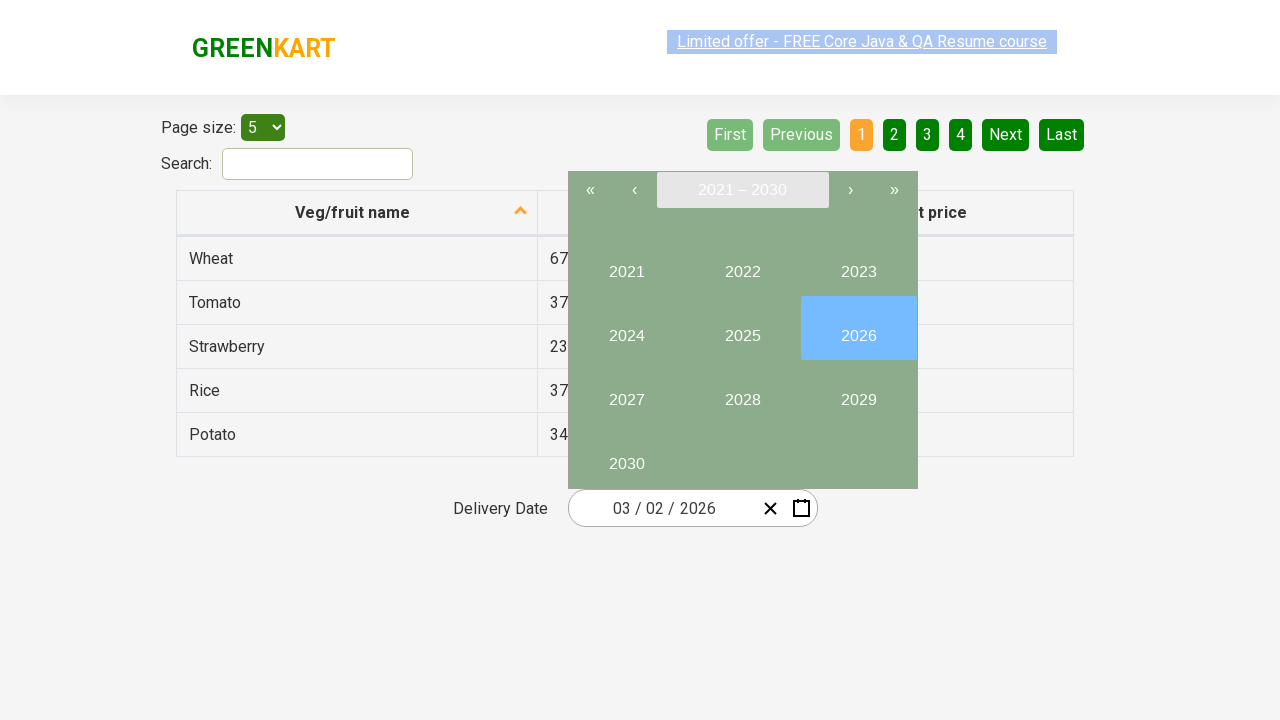

Selected year 2027 at (626, 392) on //button[text()='2027']
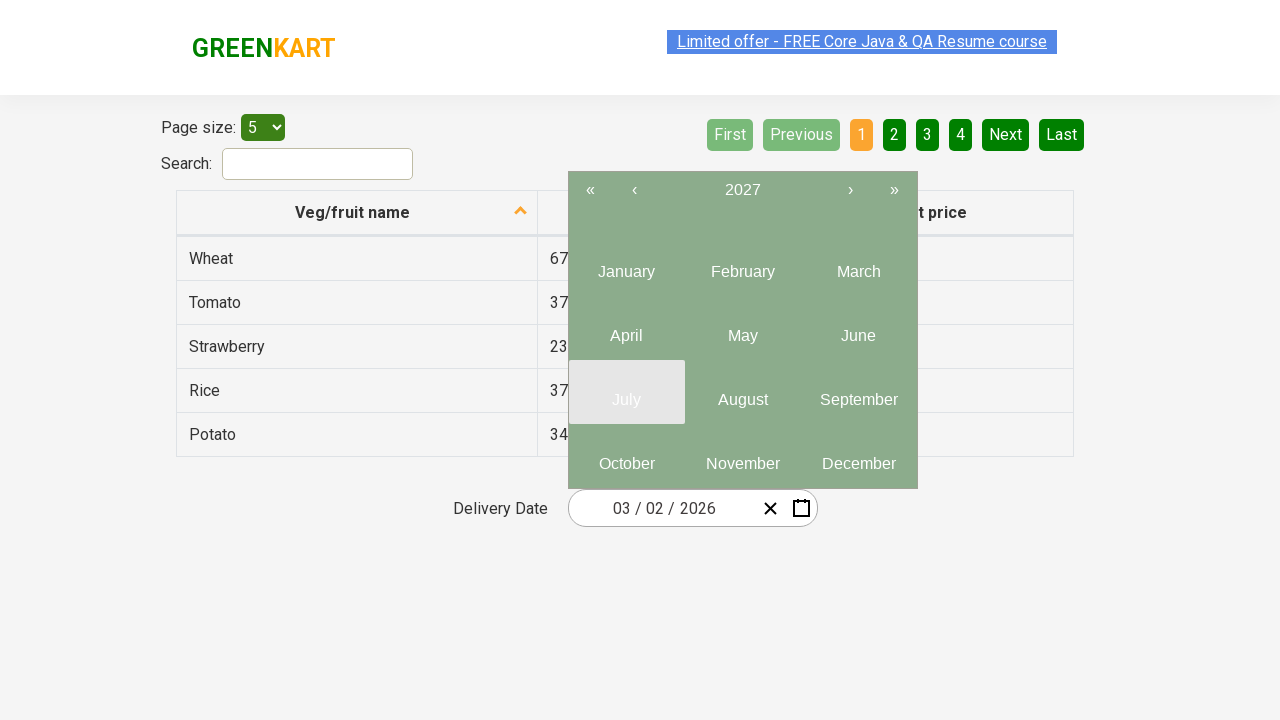

Selected month 6 (June) at (858, 328) on .react-calendar__year-view__months__month >> nth=5
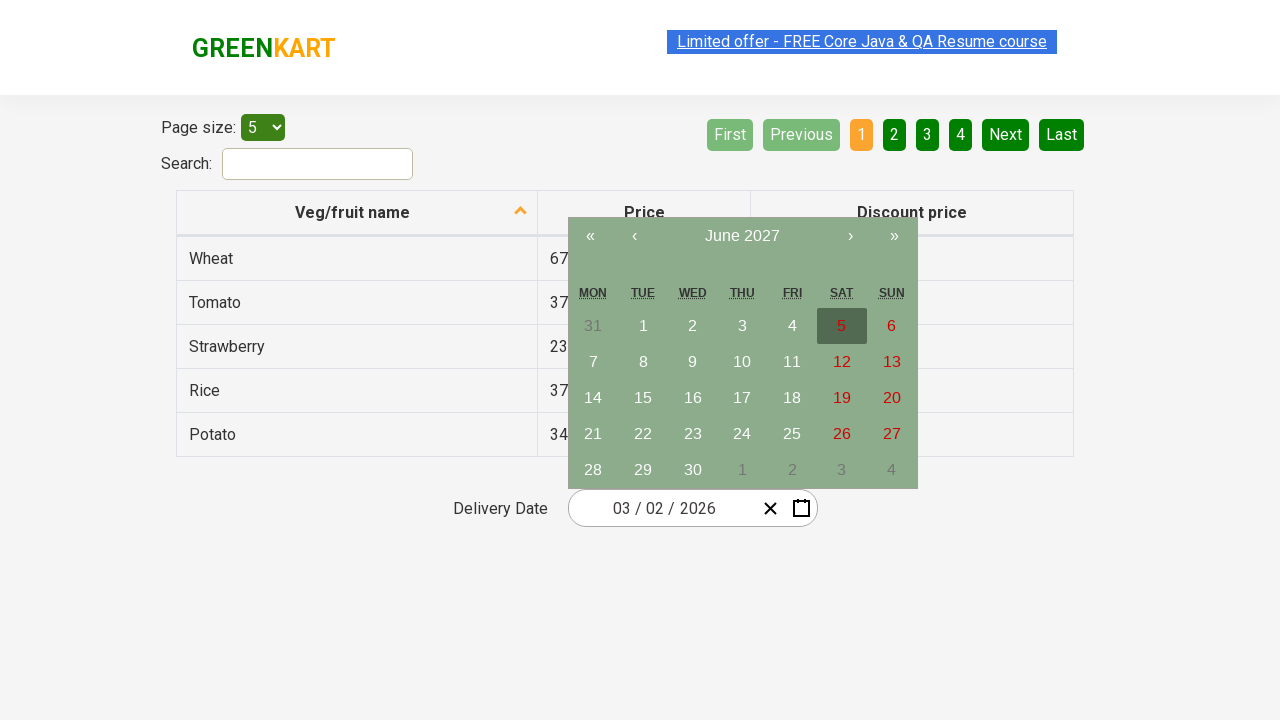

Selected date 15 from calendar at (643, 398) on //abbr[text()='15']
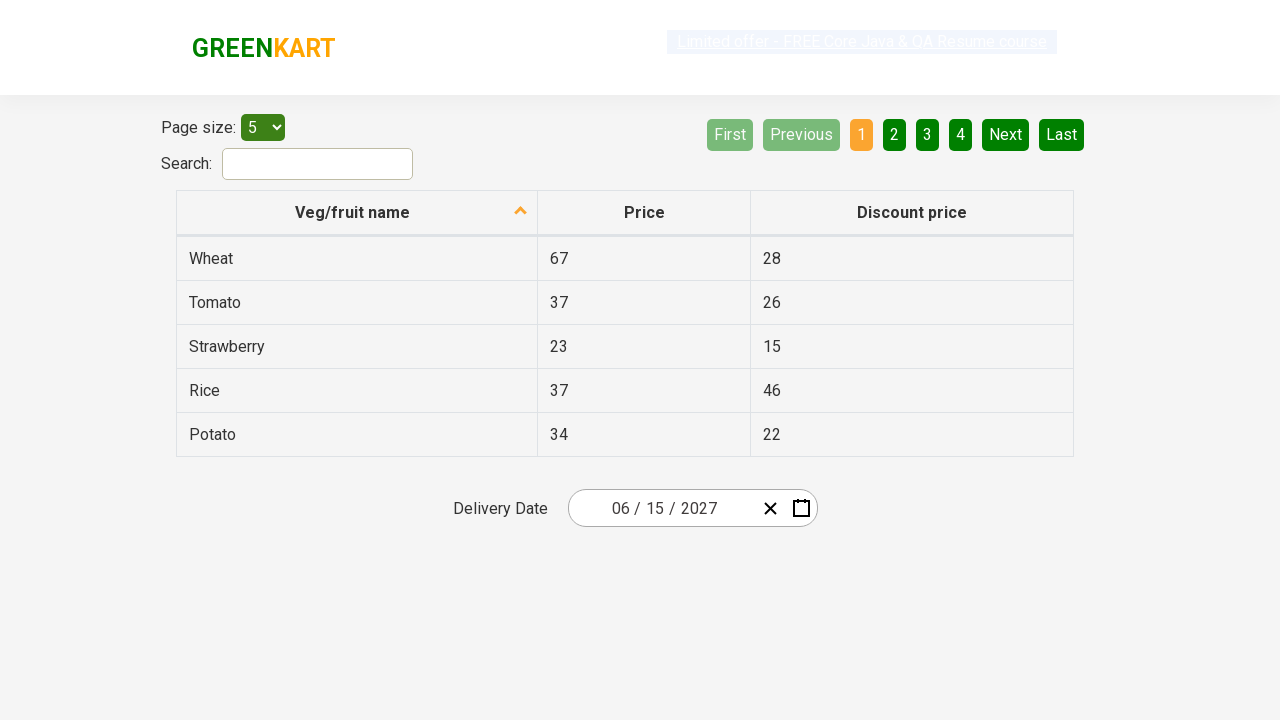

Date picker input field loaded after date selection
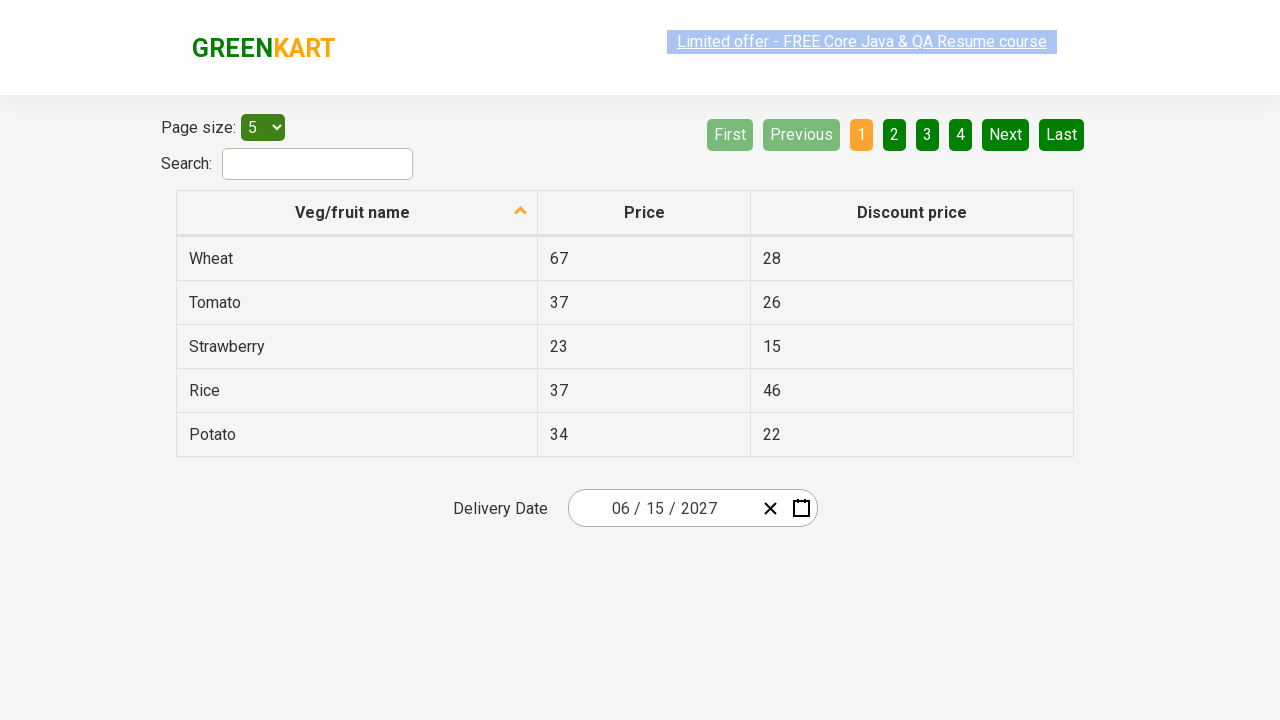

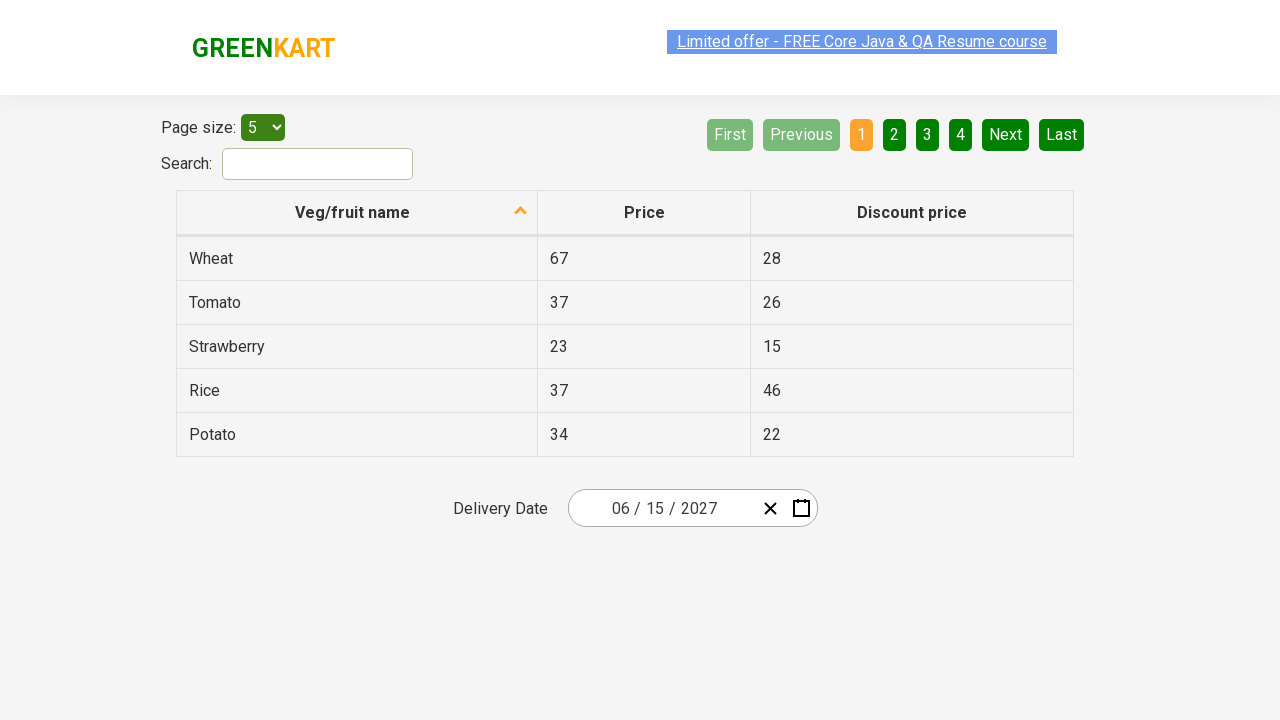